Tests multi-select functionality by changing selection mode and selecting multiple items with Ctrl key

Starting URL: http://demos.devexpress.com/aspxeditorsdemos/ListEditors/MultiSelect.aspx

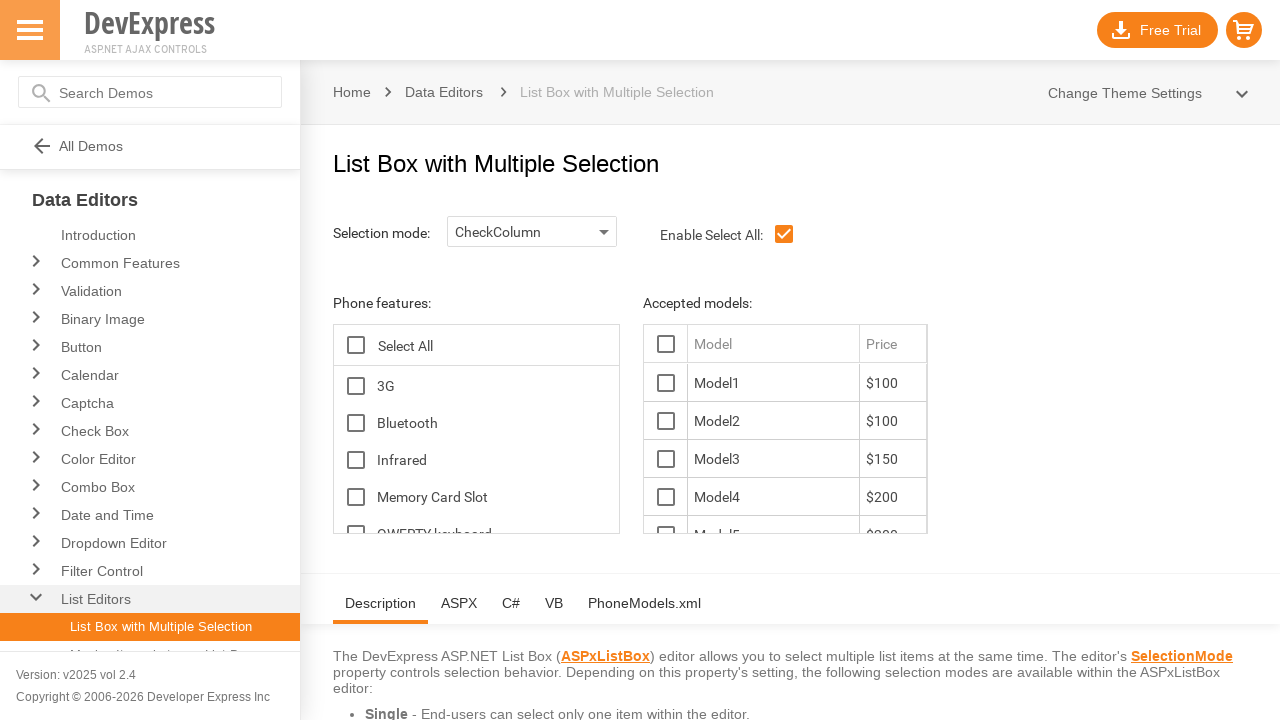

Clicked selection mode dropdown at (532, 232) on #ControlOptionsTopHolder_lbSelectionMode
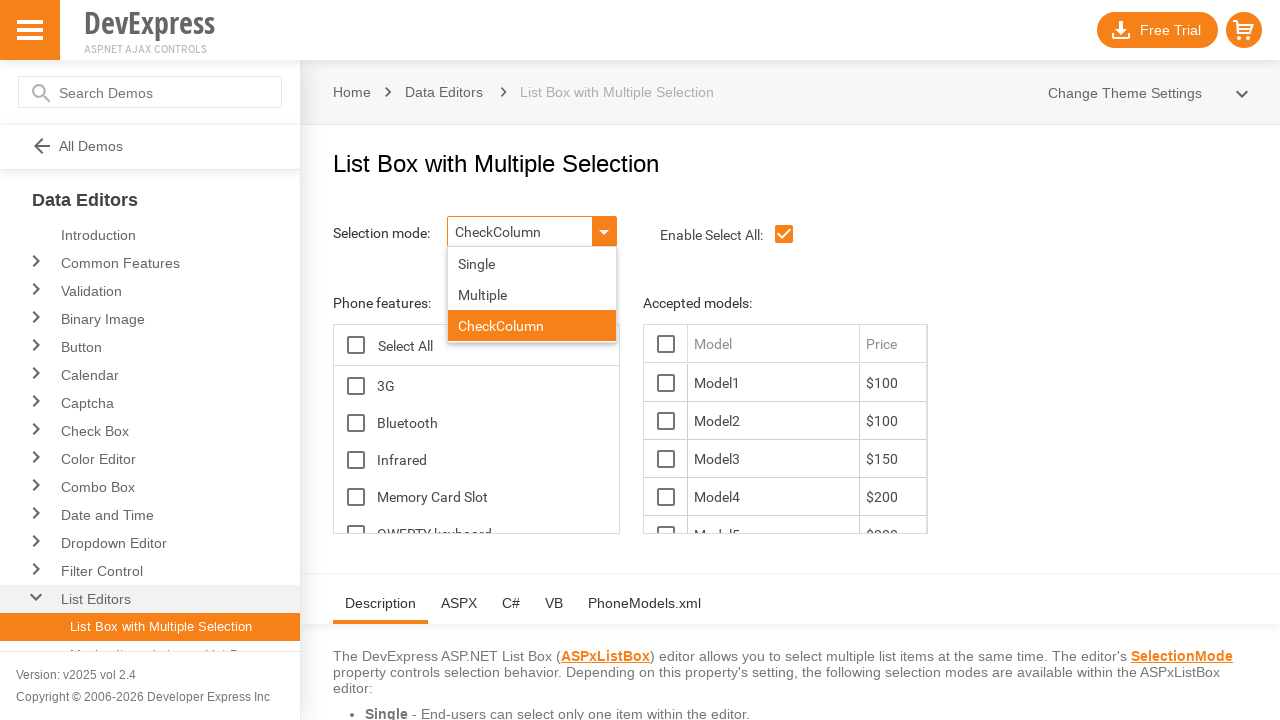

Selected multiple selection mode at (532, 294) on #ControlOptionsTopHolder_lbSelectionMode_DDD_L_LBI1T0
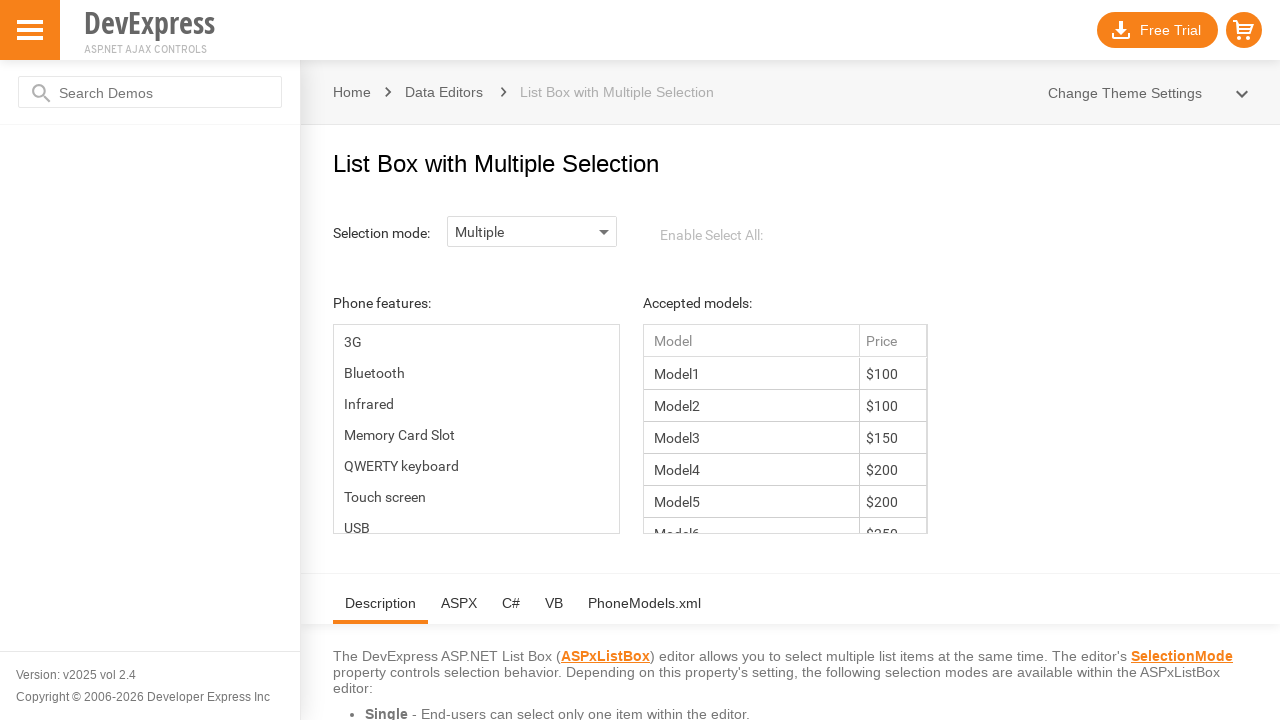

Retrieved all options from the list
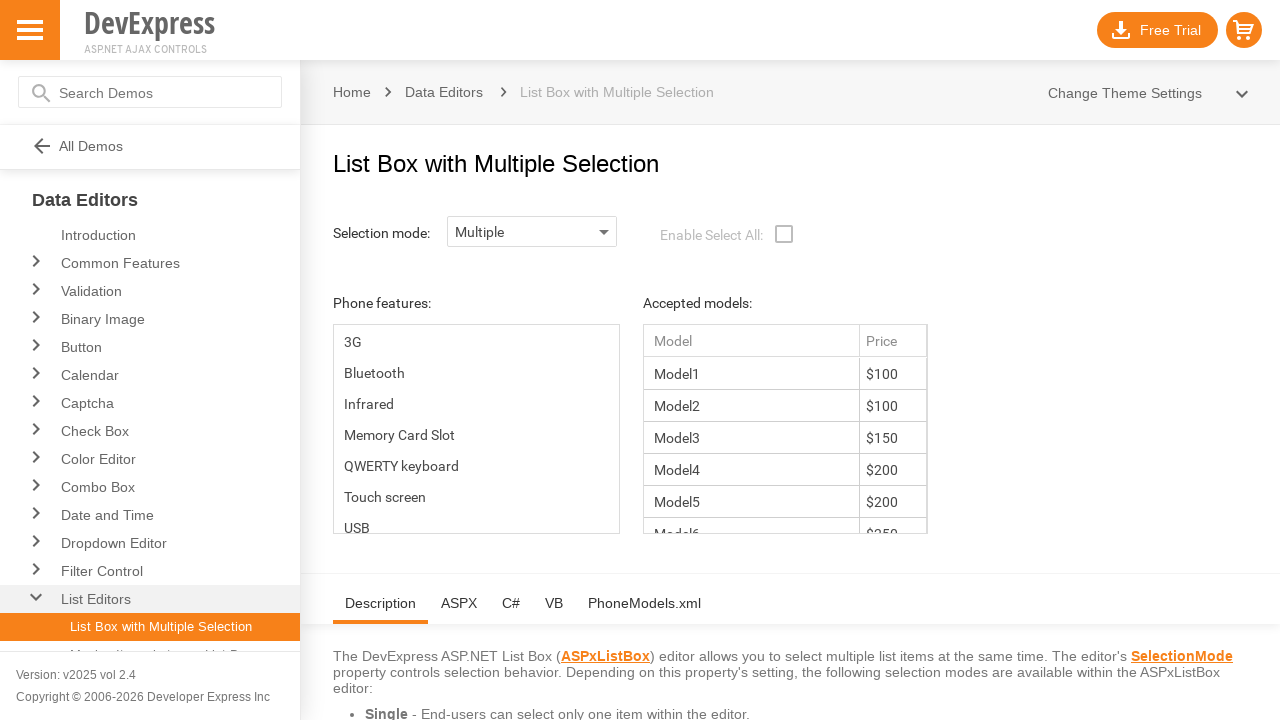

Pressed and held Control key
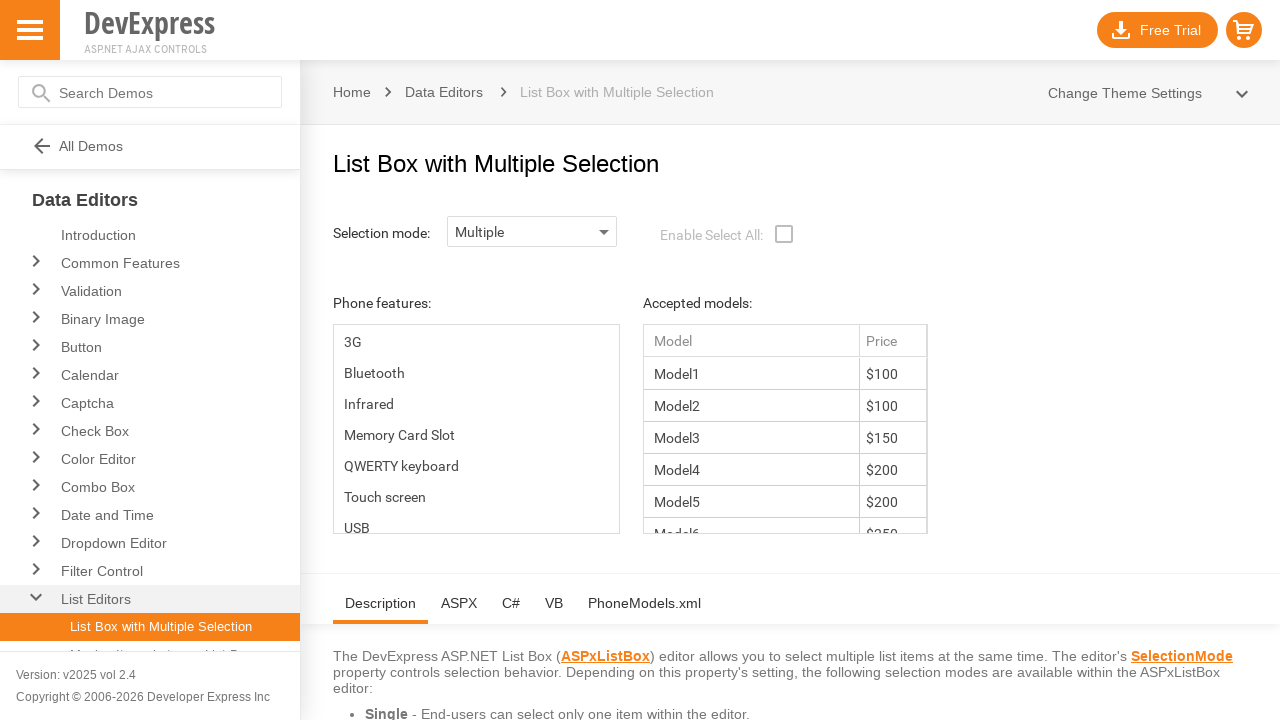

Clicked third option while holding Control at (476, 404) on #ContentHolder_lbFeatures_LBT td >> nth=2
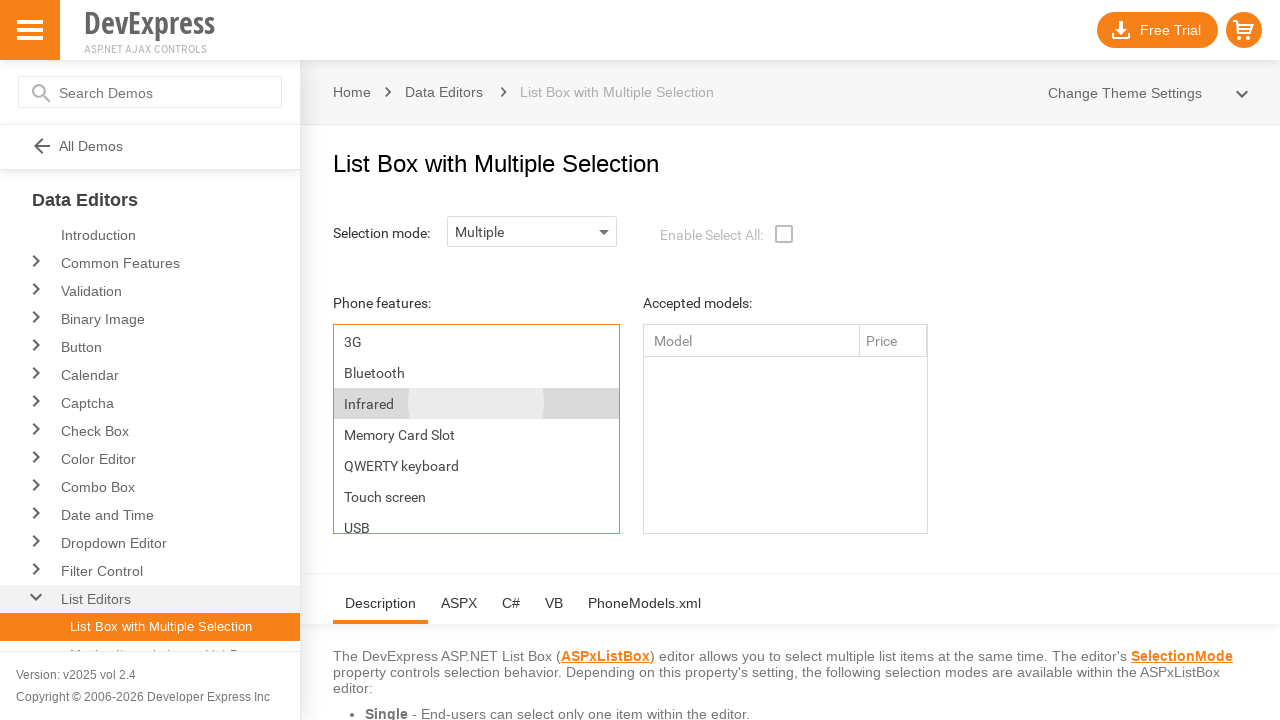

Clicked fifth option while holding Control at (476, 466) on #ContentHolder_lbFeatures_LBT td >> nth=4
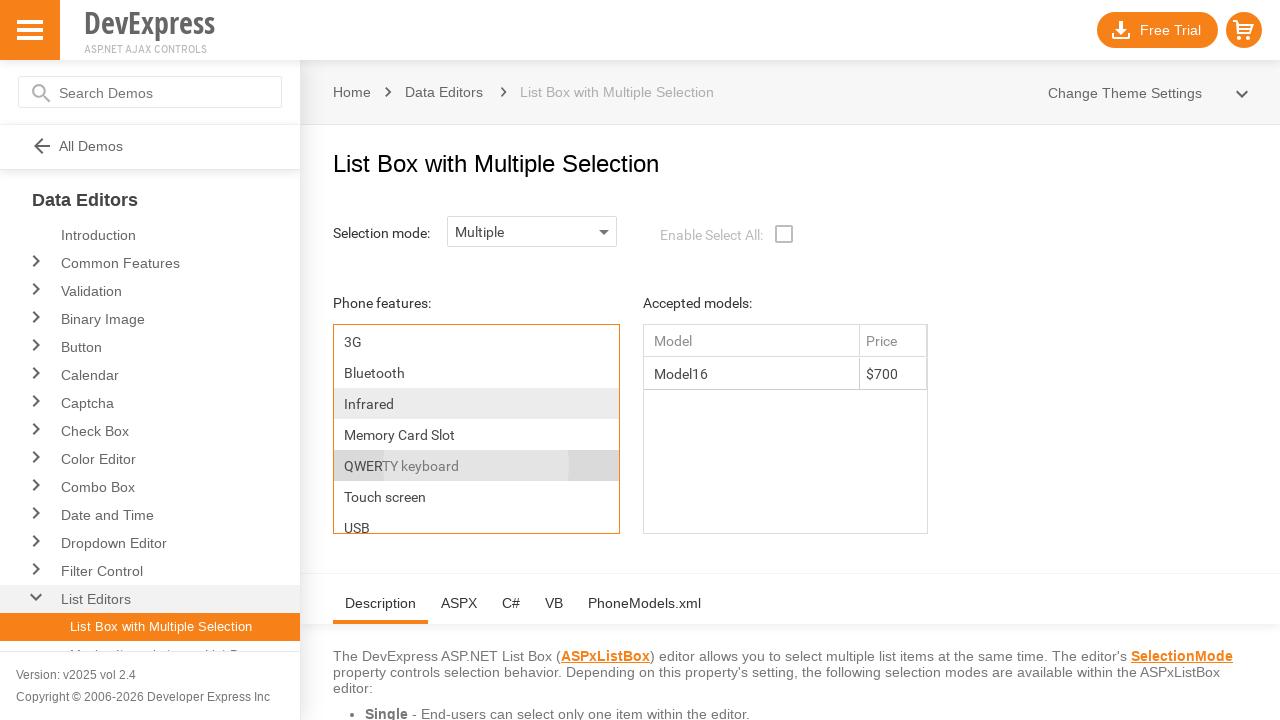

Clicked seventh option while holding Control at (476, 518) on #ContentHolder_lbFeatures_LBT td >> nth=6
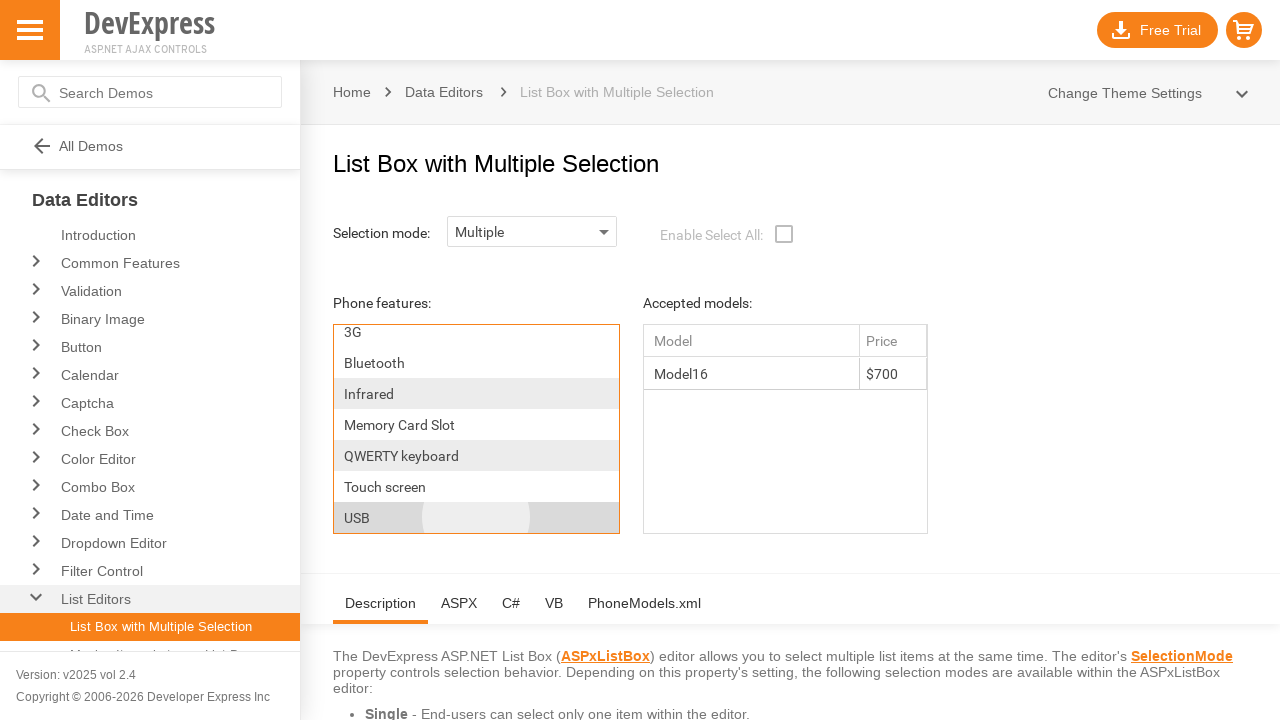

Released Control key after multi-select
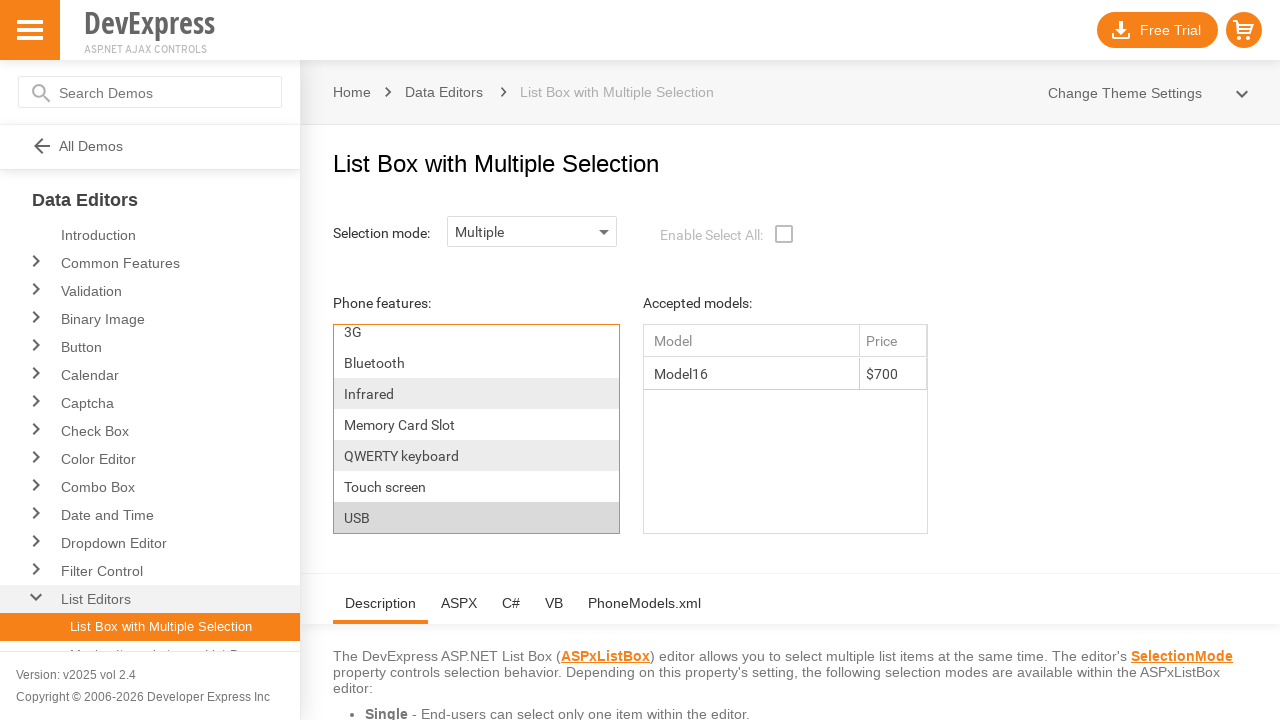

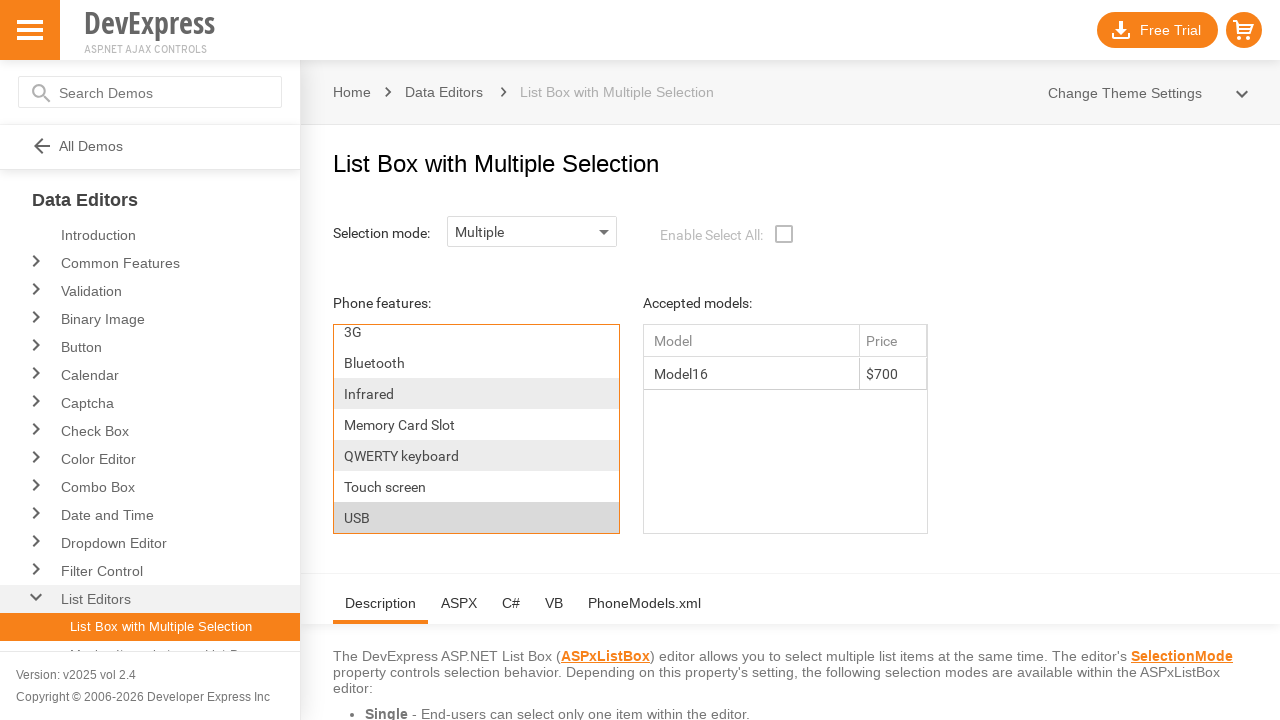